Tests dropdown selection using Playwright's select_option method to choose "Option 1" by visible text and verifies the selection.

Starting URL: http://the-internet.herokuapp.com/dropdown

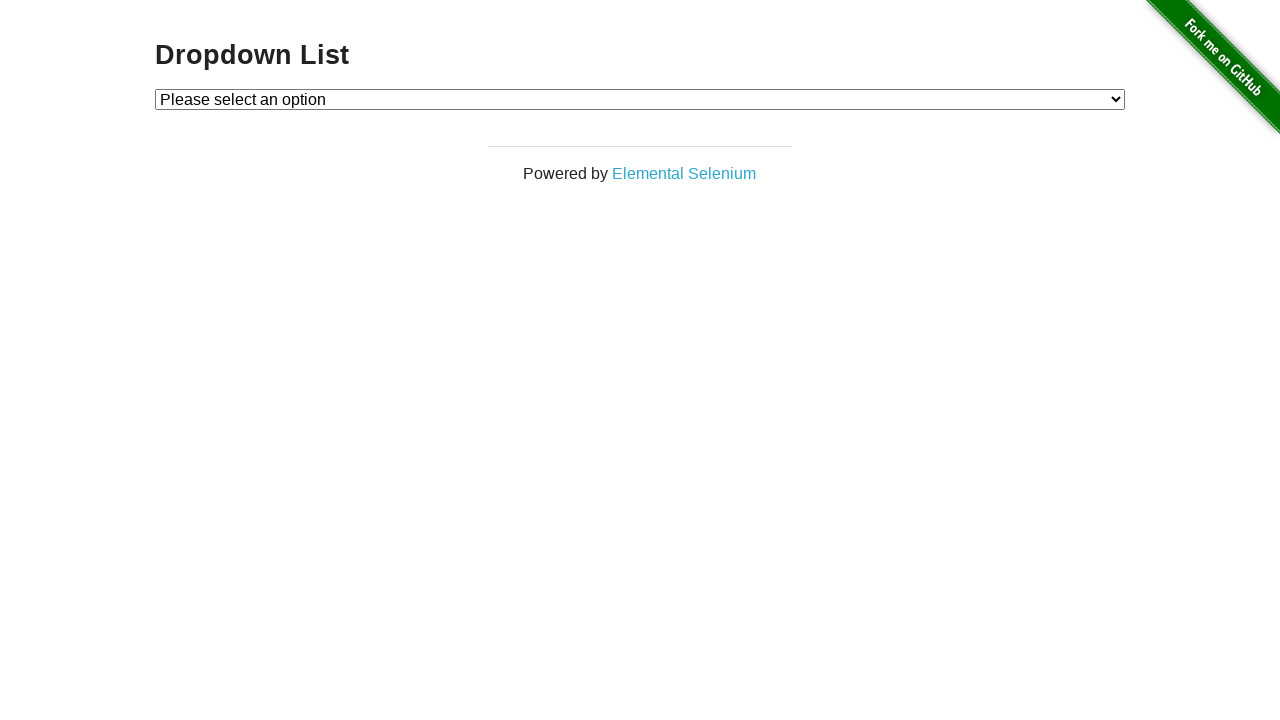

Waited for dropdown element to be visible
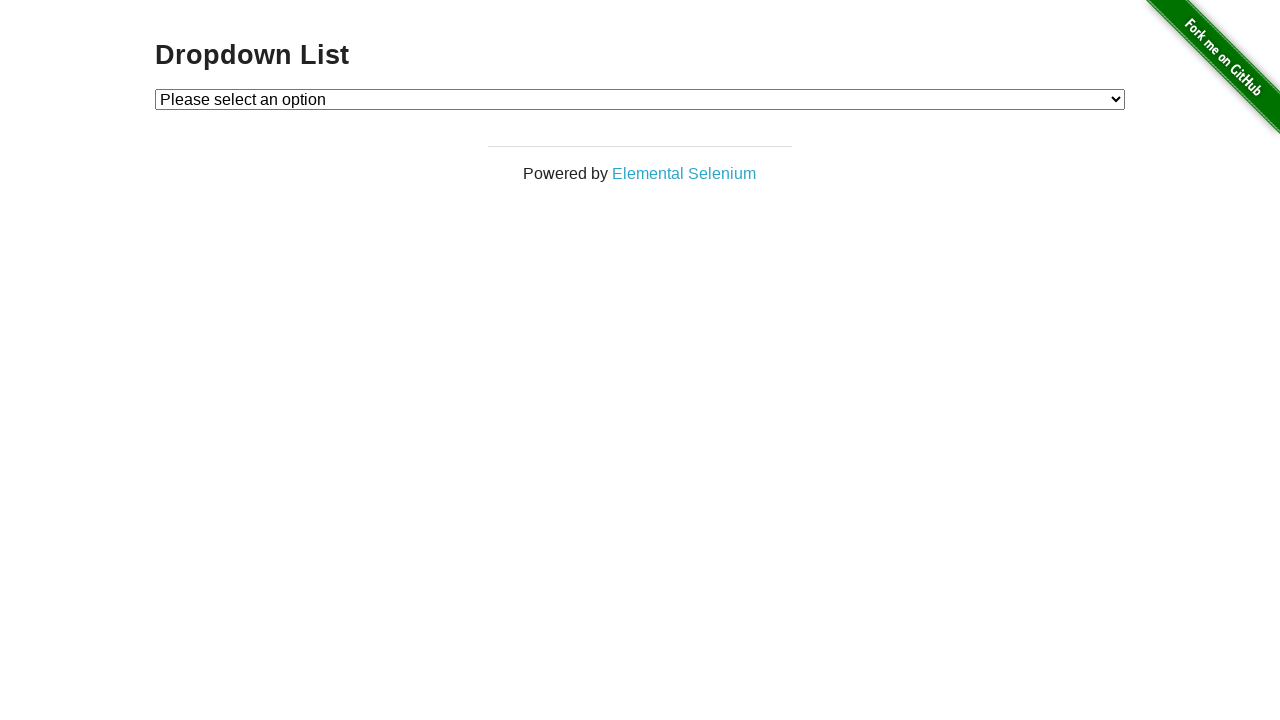

Selected 'Option 1' from dropdown using visible text on #dropdown
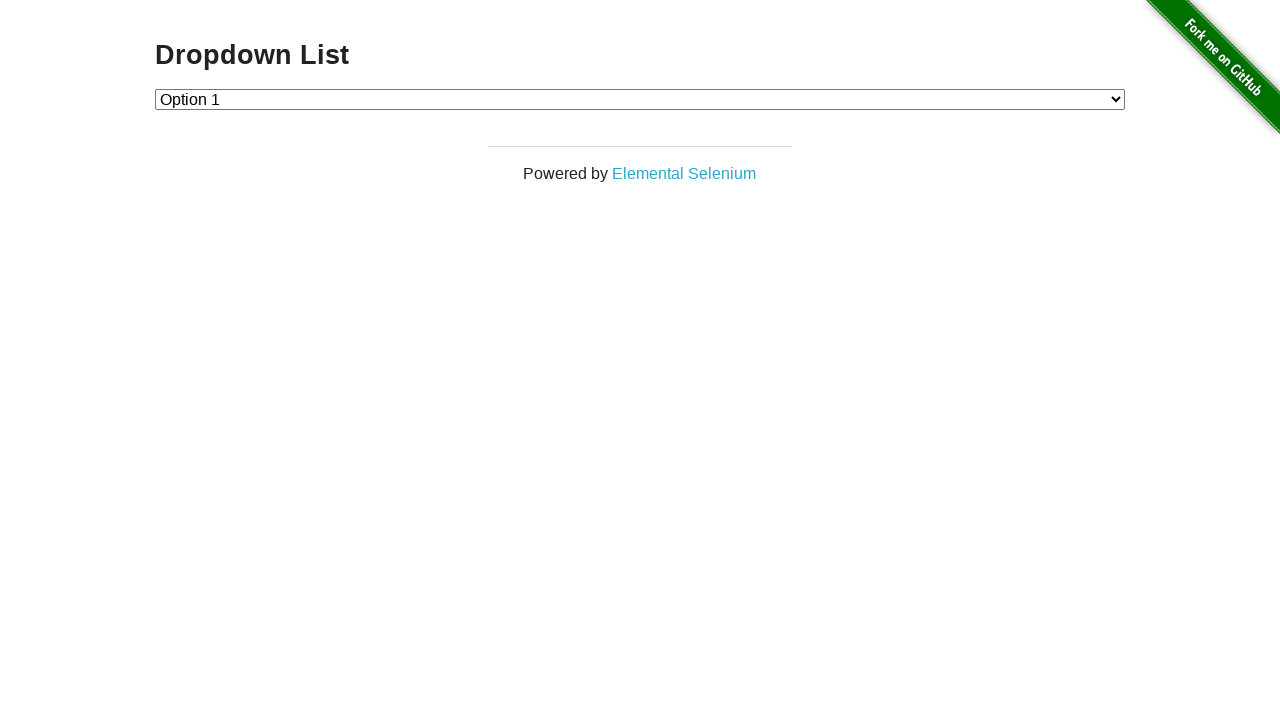

Retrieved selected option text from dropdown
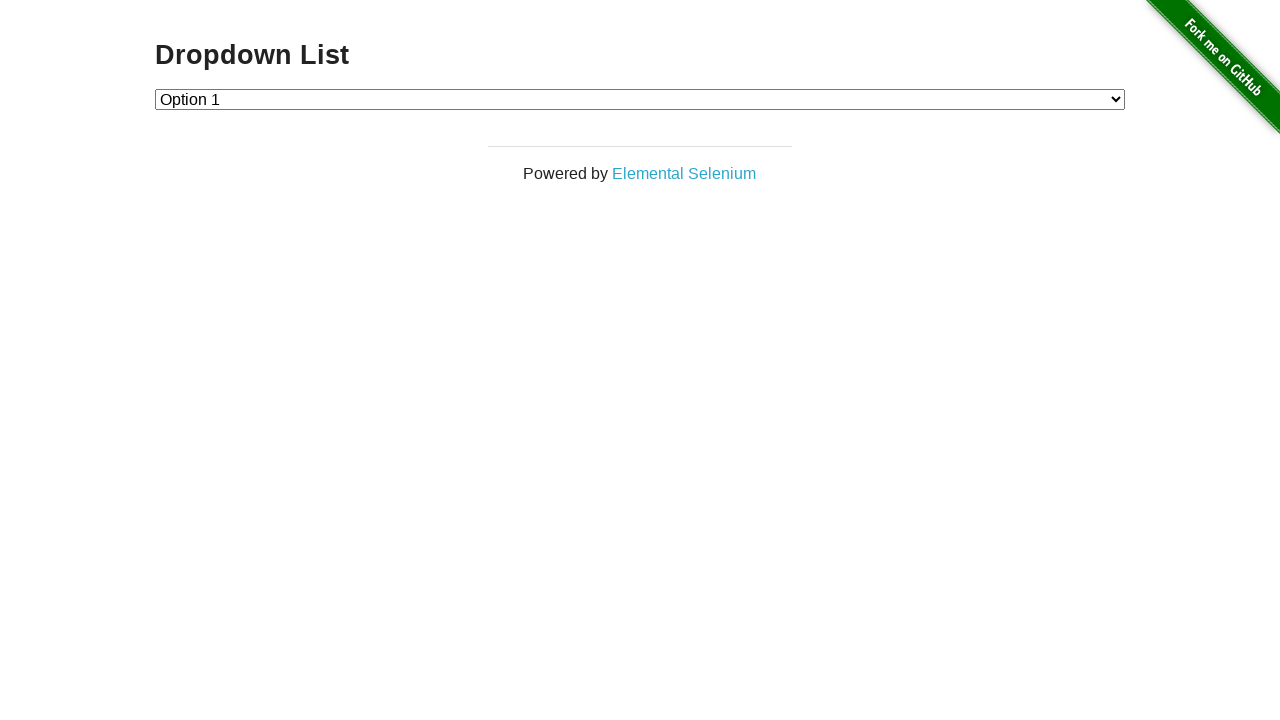

Verified that 'Option 1' is correctly selected in dropdown
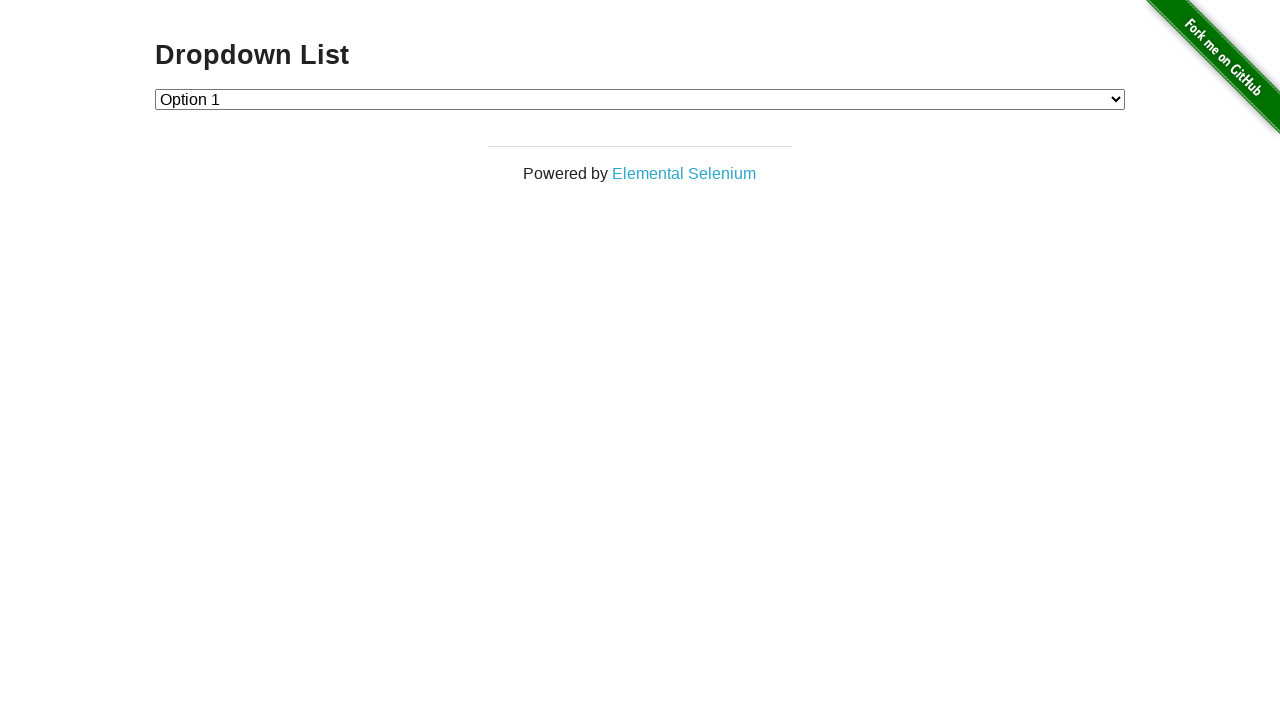

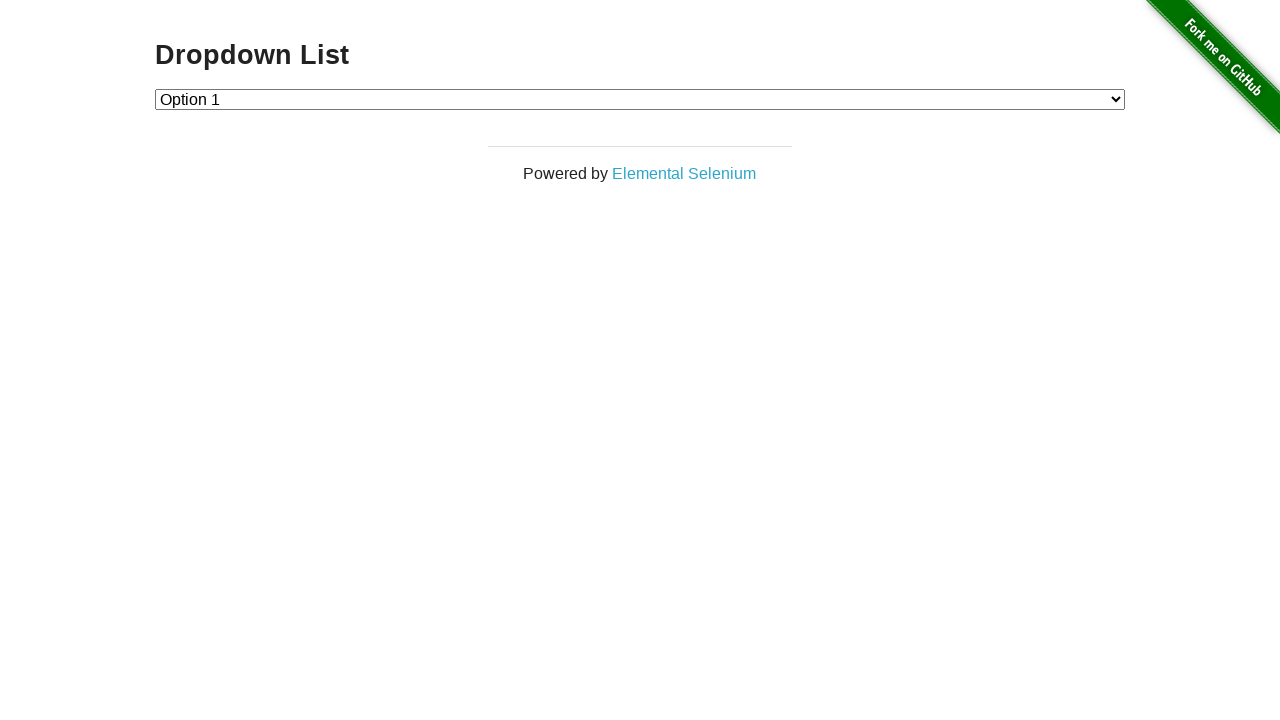